Tests window switching functionality by opening a new window via link click and switching between windows

Starting URL: https://the-internet.herokuapp.com/windows

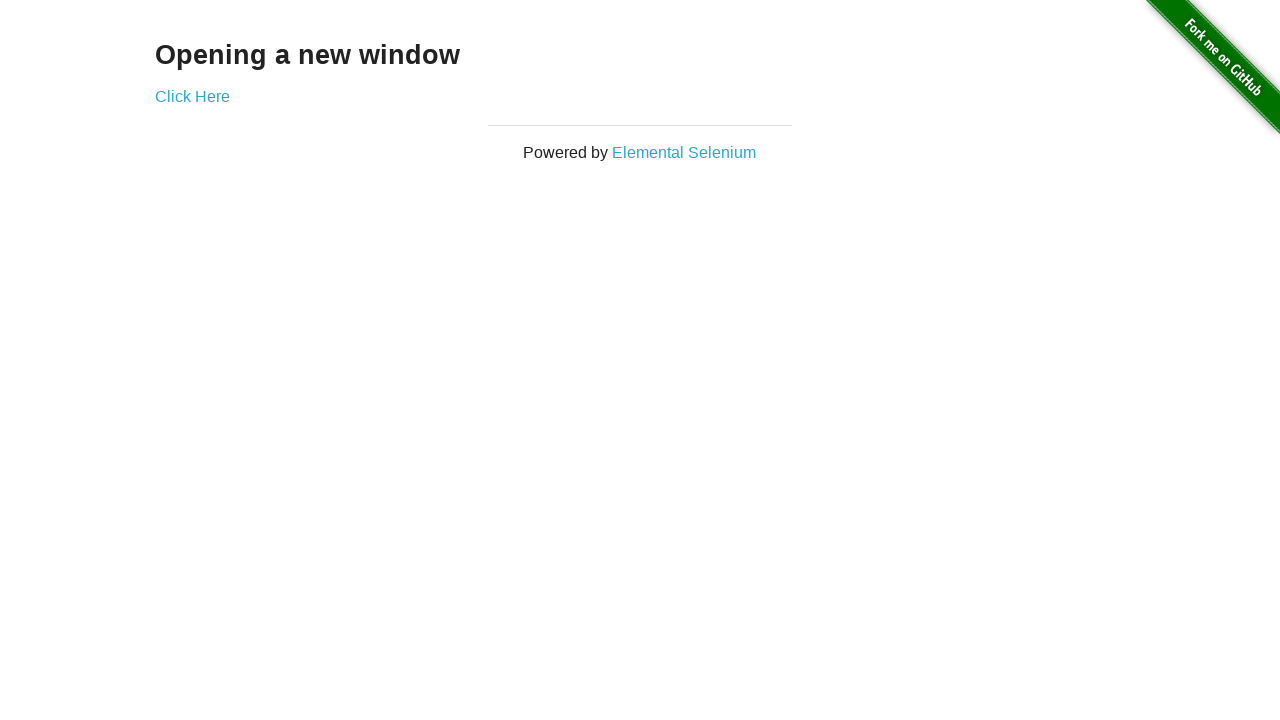

Clicked 'Click Here' link to open new window at (192, 96) on text=Click Here
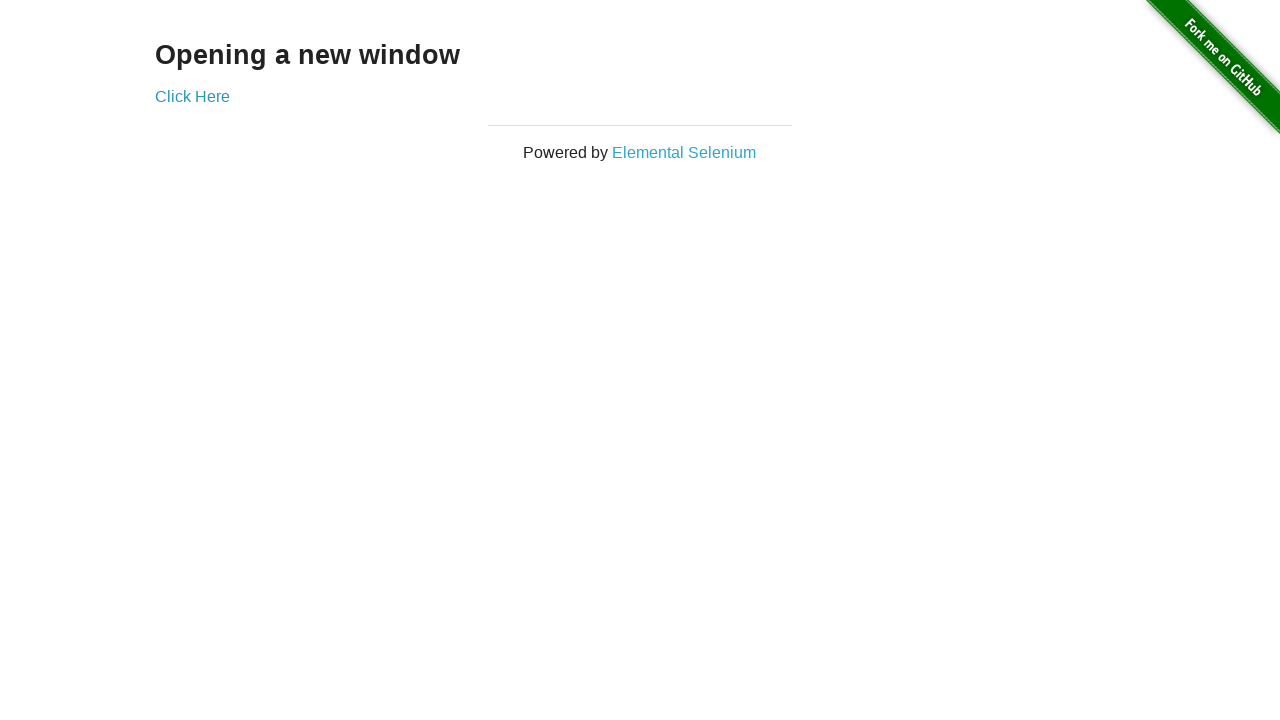

New window opened and captured
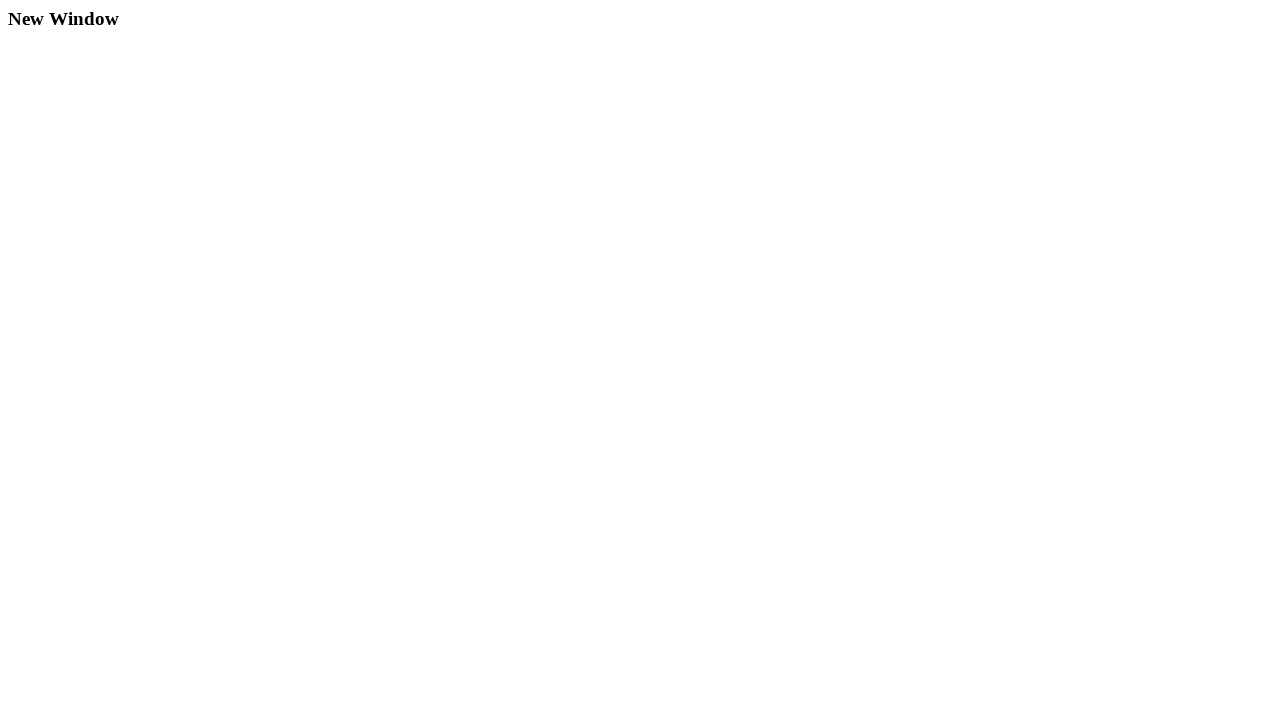

Retrieved text from new window: New Window
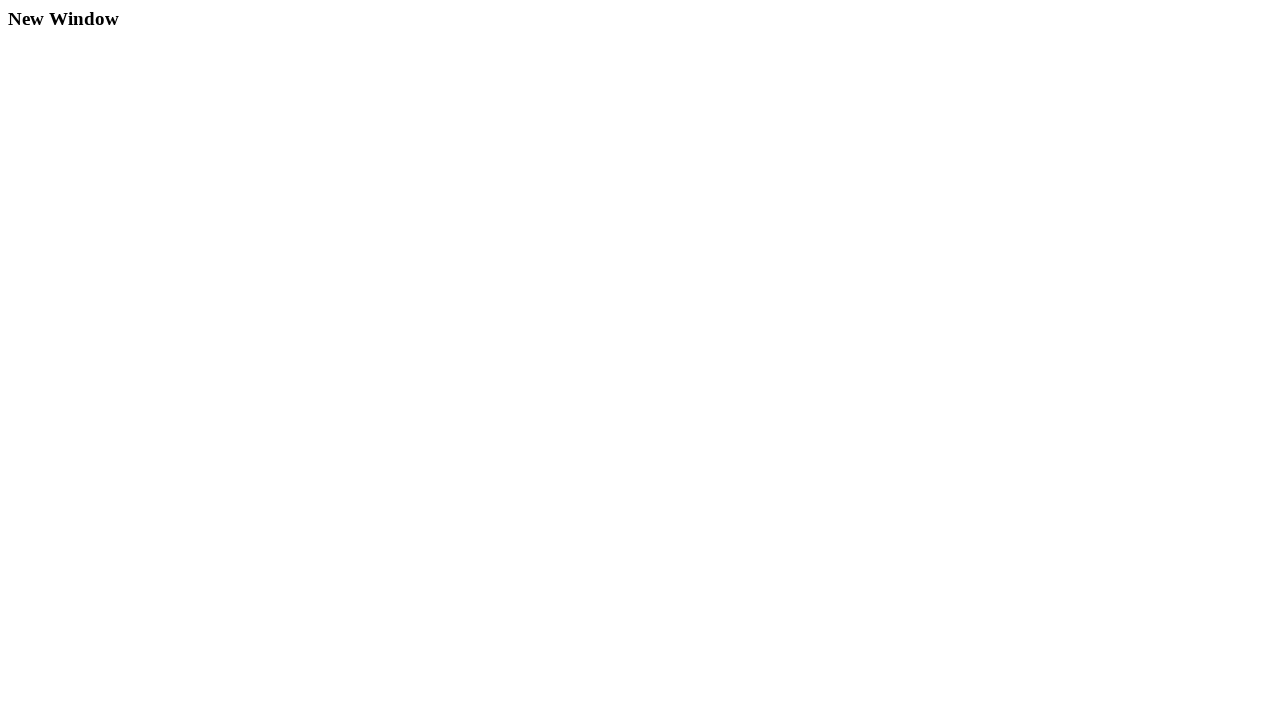

Retrieved text from original window: Opening a new window
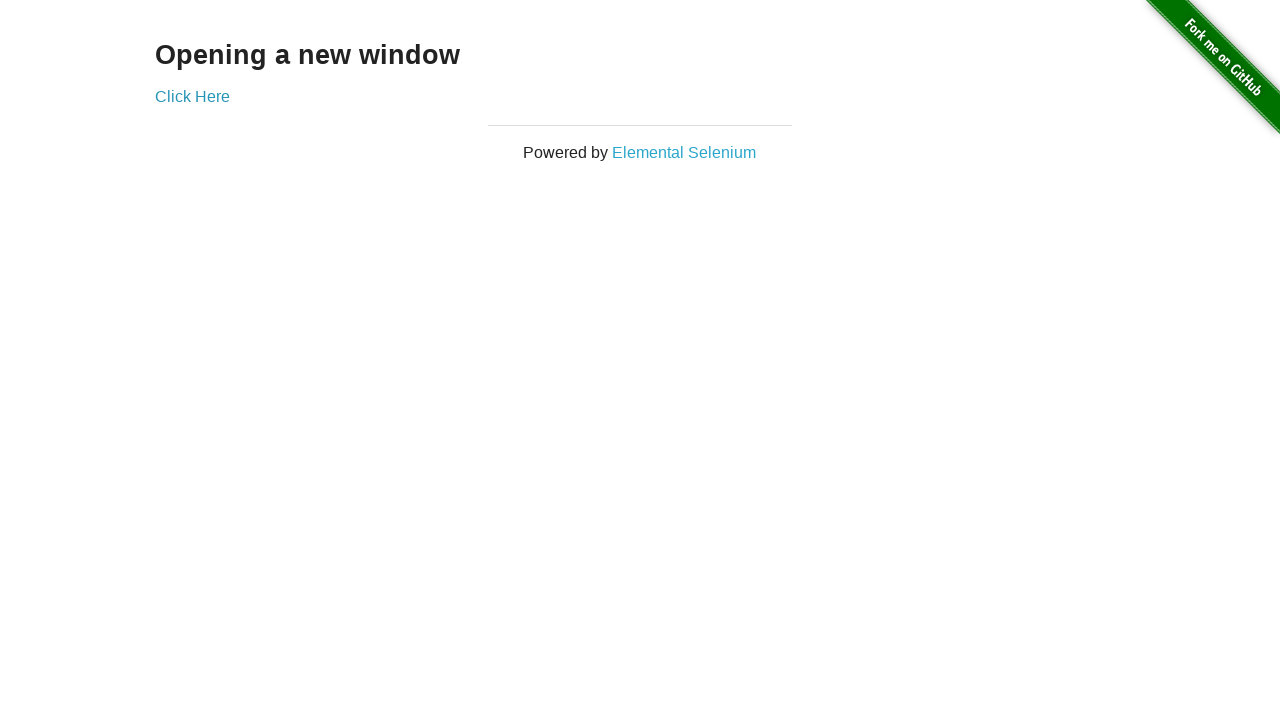

Closed the new window
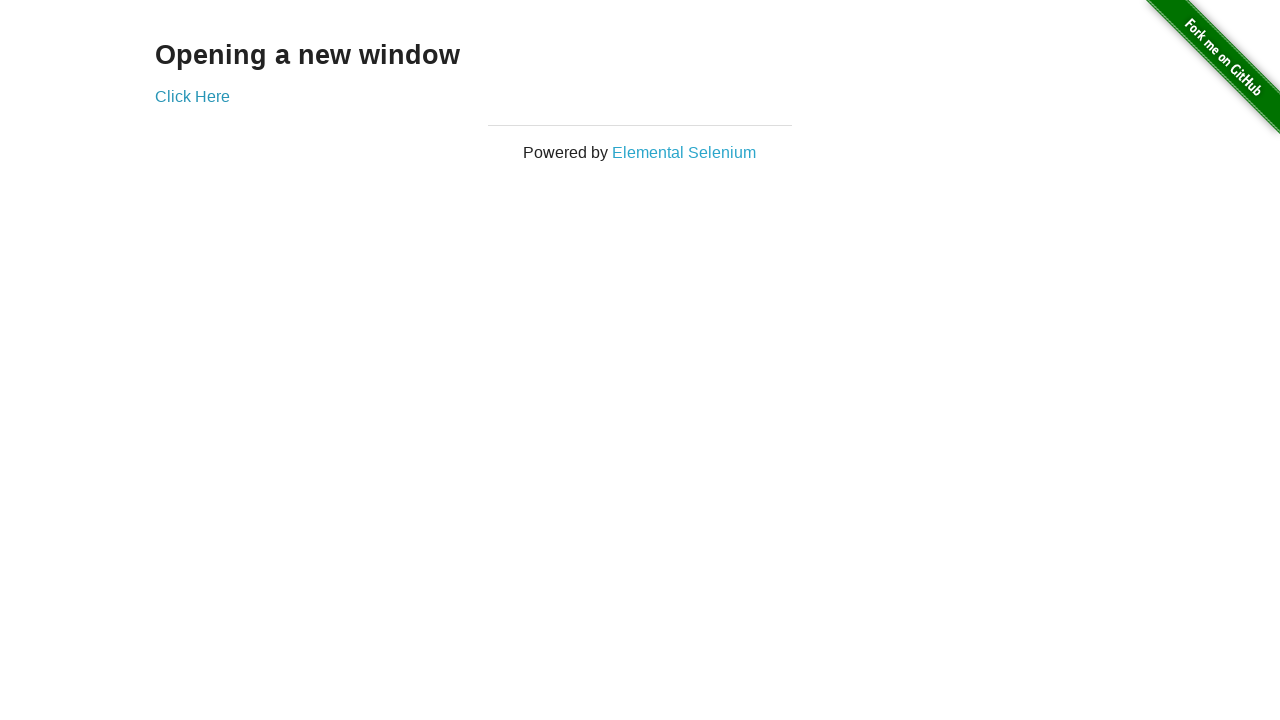

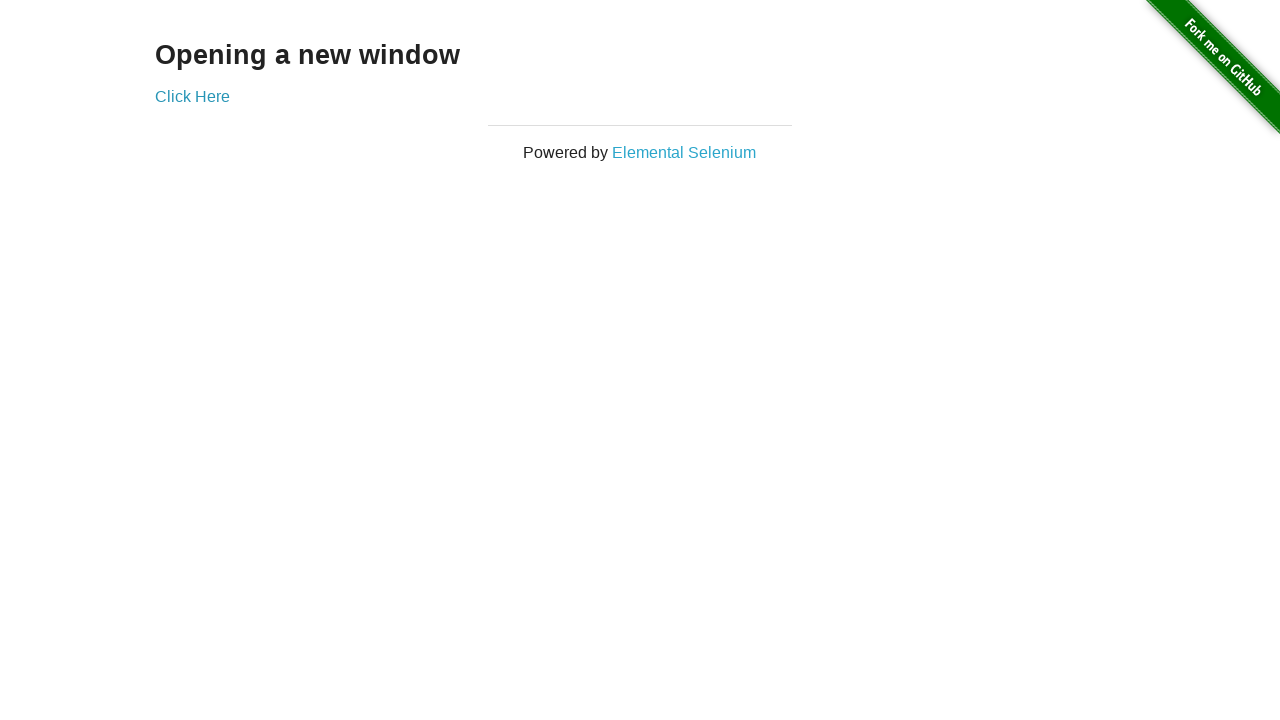